Tests various Selenium element locator strategies (ID, name, class, tag, xpath, CSS selectors, link text) on a demo test website by finding elements using different methods and clicking a Discord link.

Starting URL: https://testek.vn/lab/auto/web-elements/

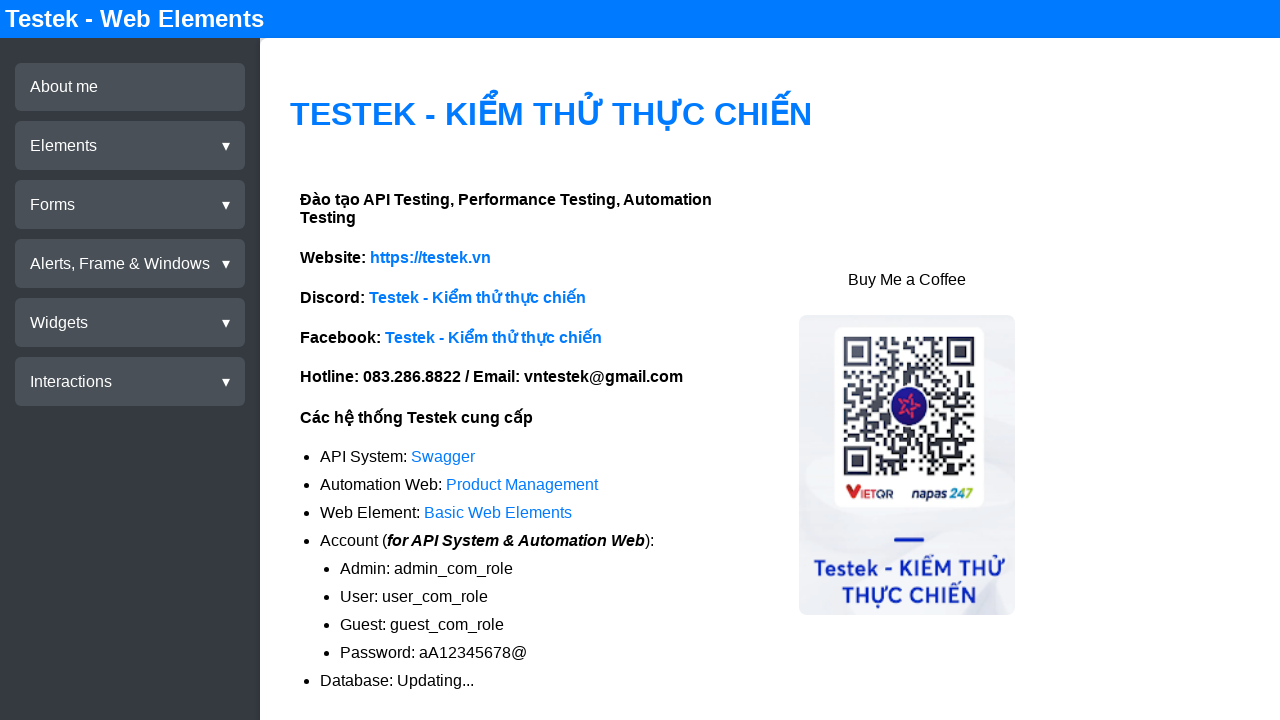

Interactive sections loaded
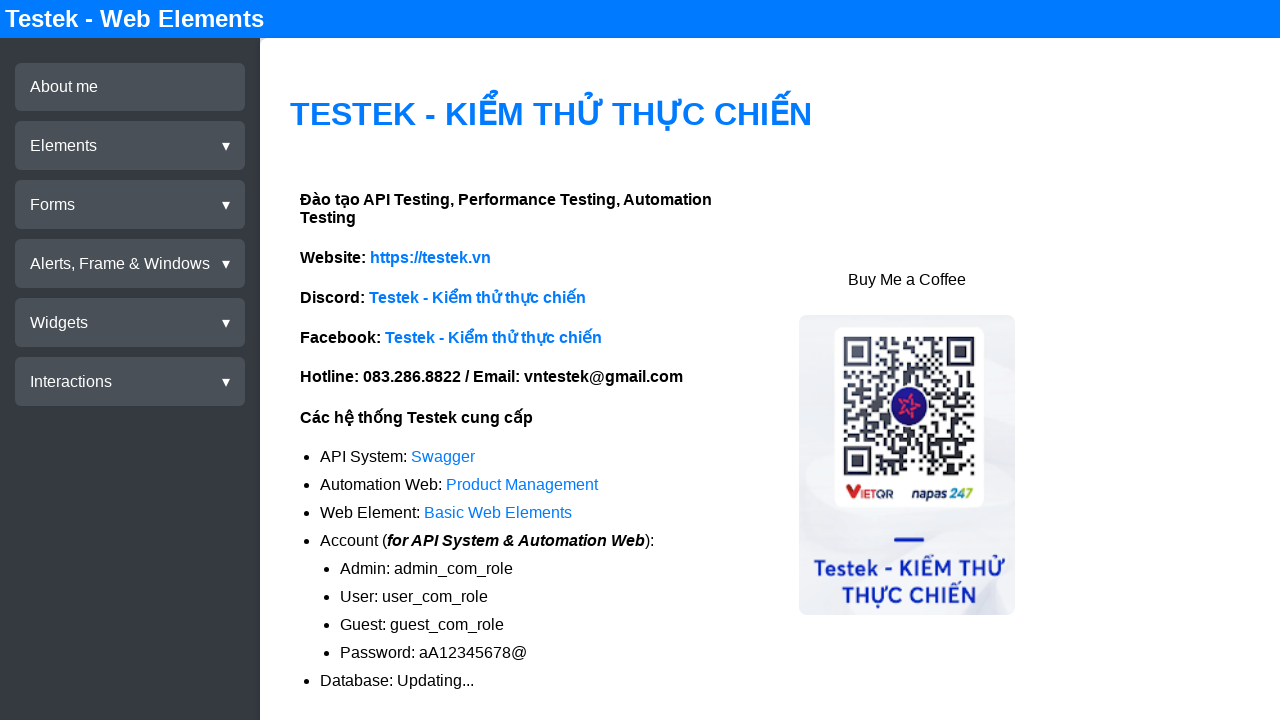

Found element by ID selector (h4#db-title-id)
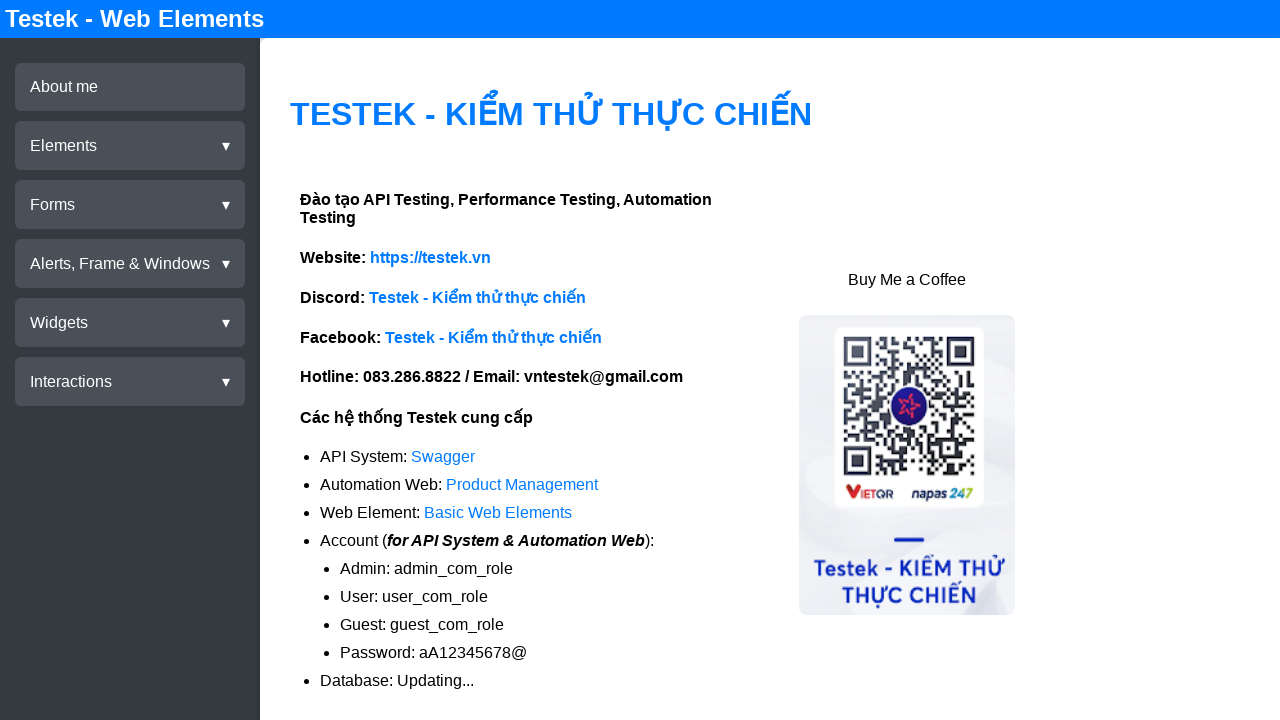

Found element by name attribute selector (h4[name='db-title-name'])
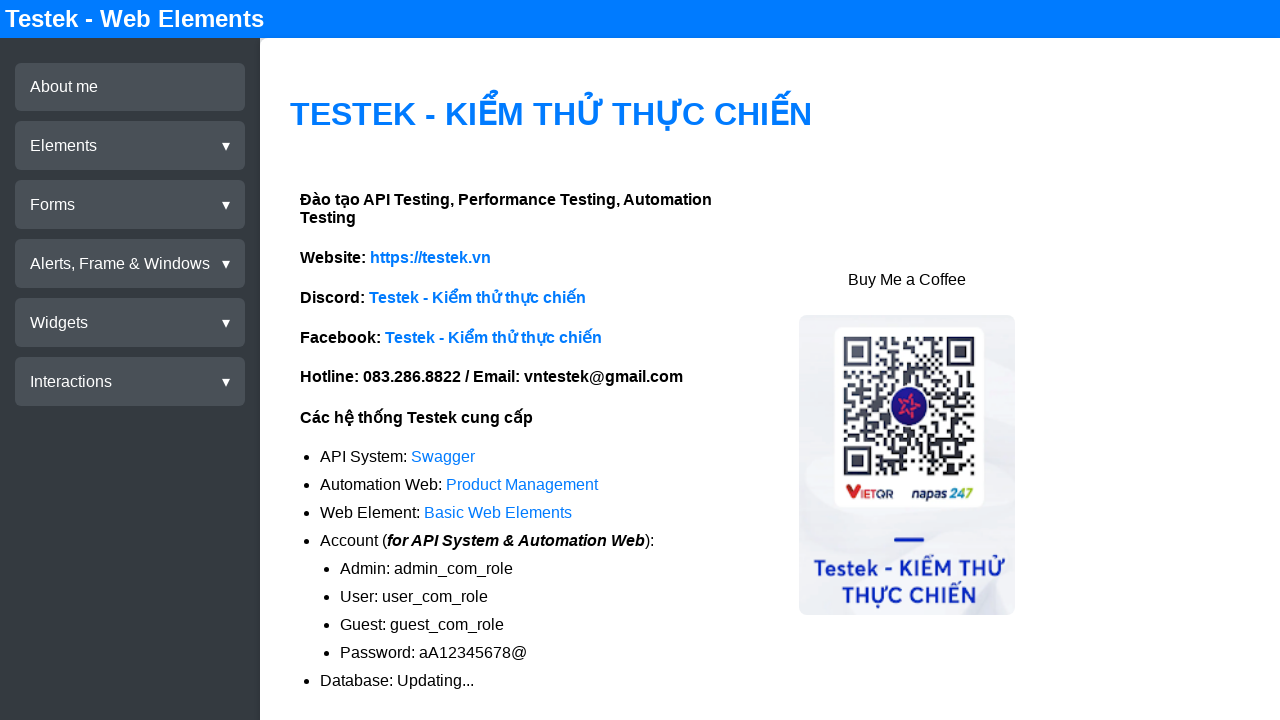

Found element by class name selector (h4.db-title-class)
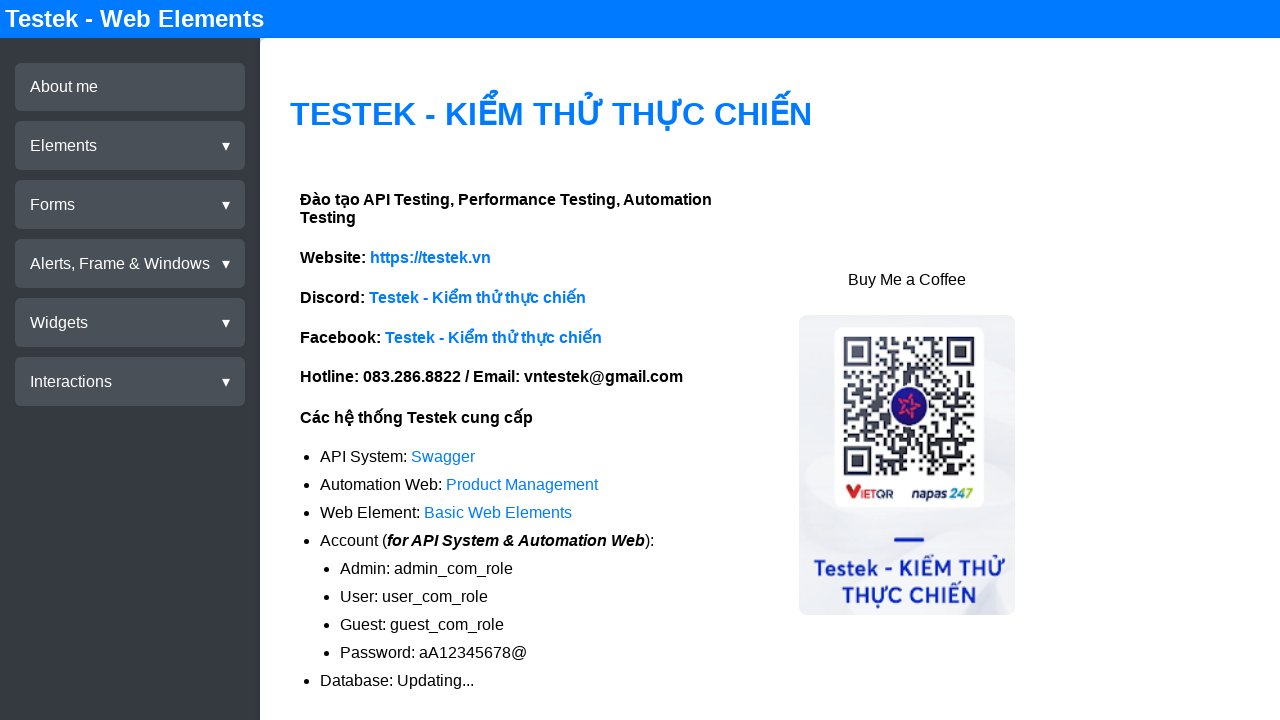

Clicked Discord link at (478, 297) on a[href='https://discord.gg/jC7ZtmvuDX']
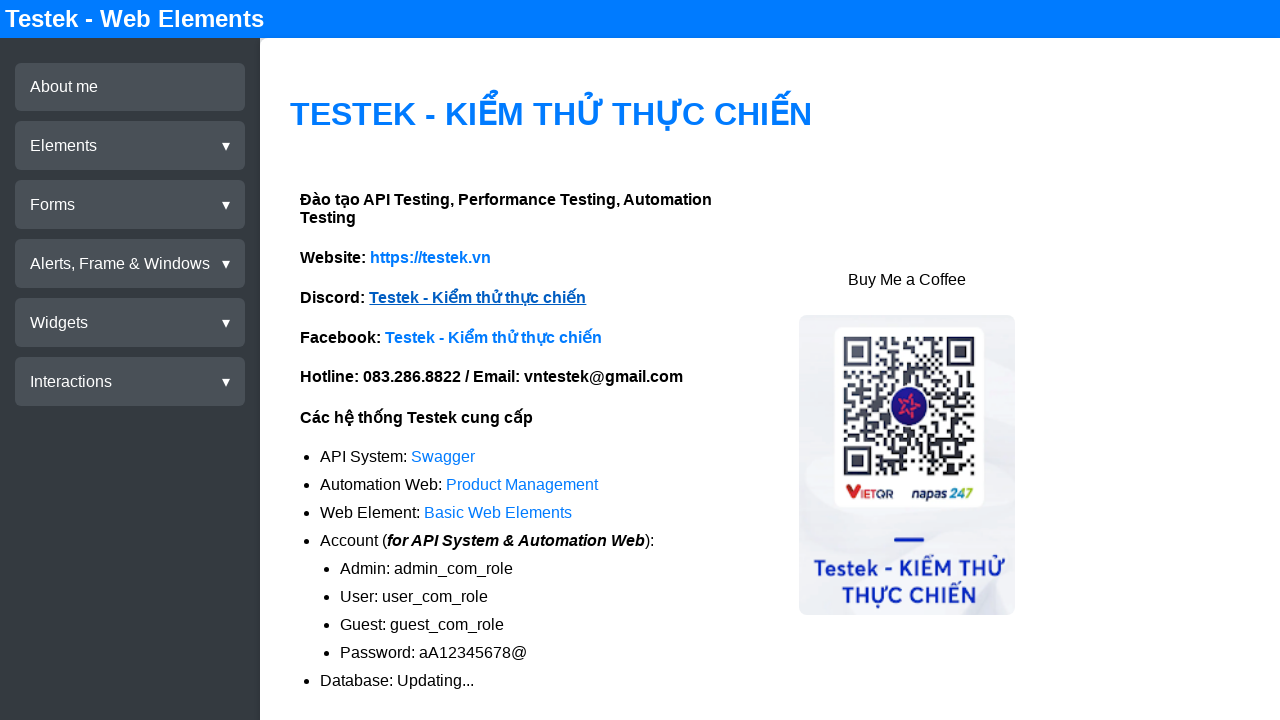

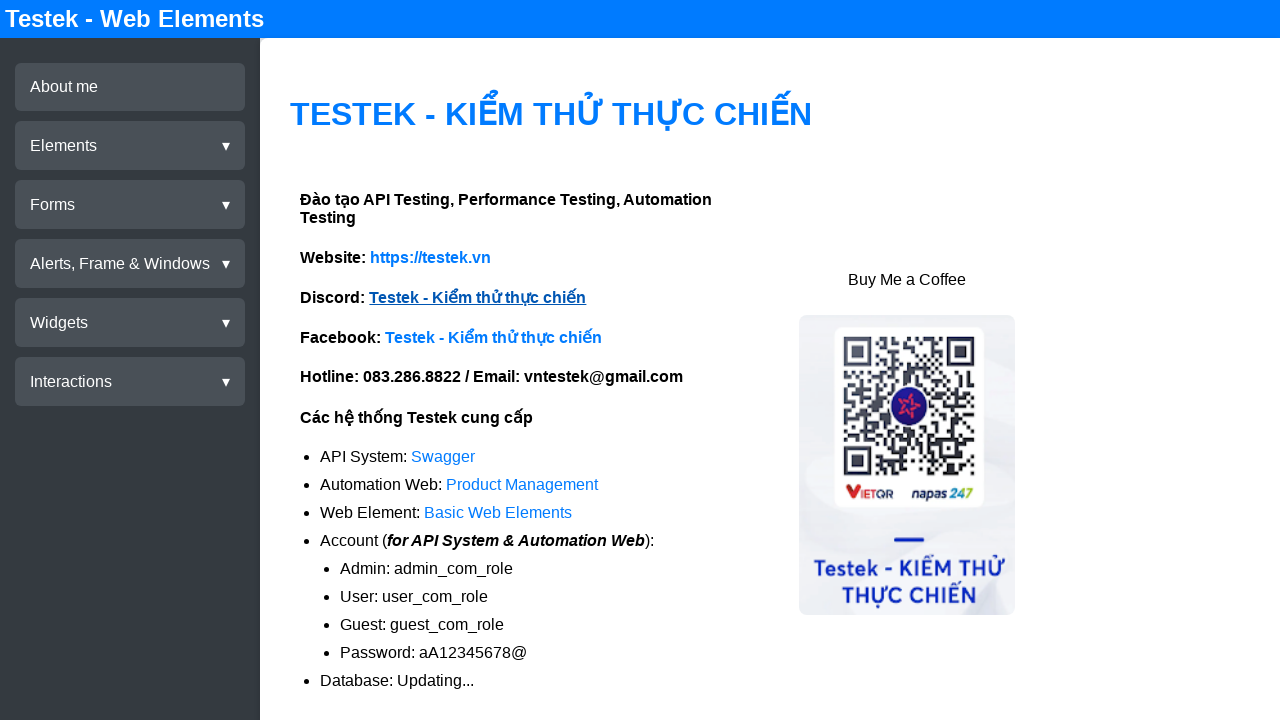